Tests different JavaScript scrolling techniques on a webpage including scrolling by pixels (up and down), scrolling to a specific element, and scrolling to the bottom of the page.

Starting URL: https://demoqa.com/alerts

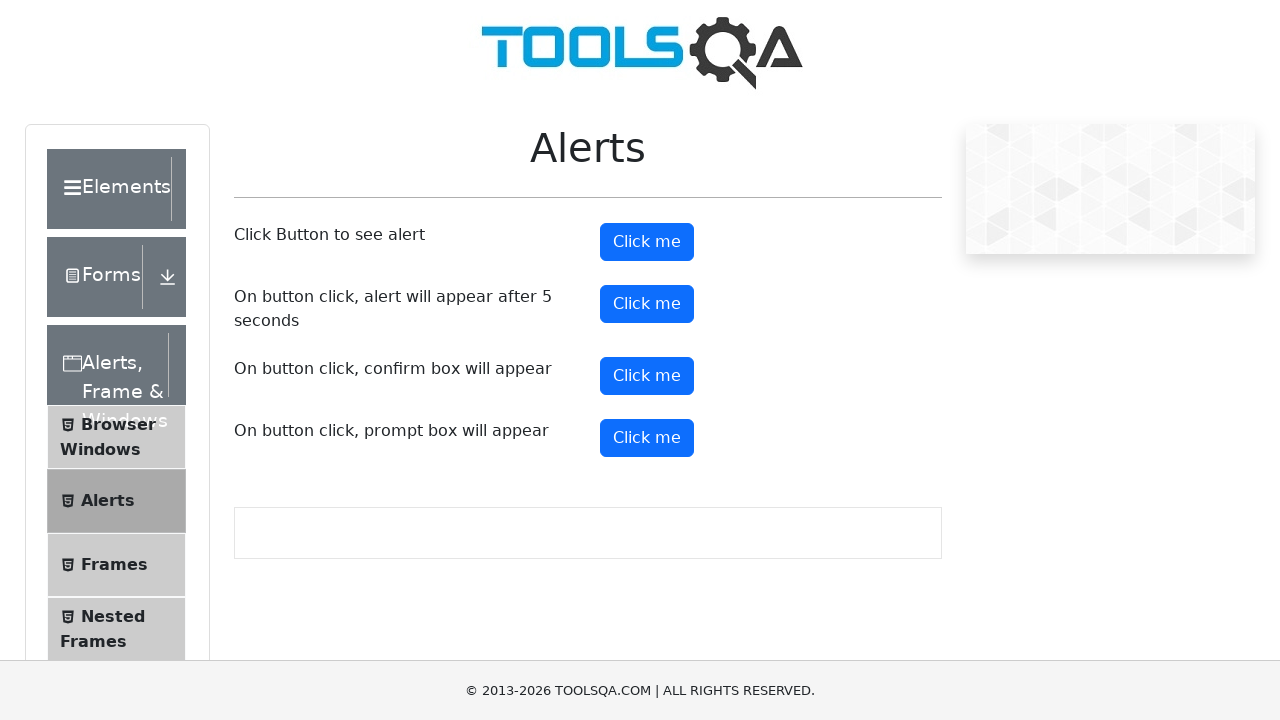

Set viewport size to 1920x1080
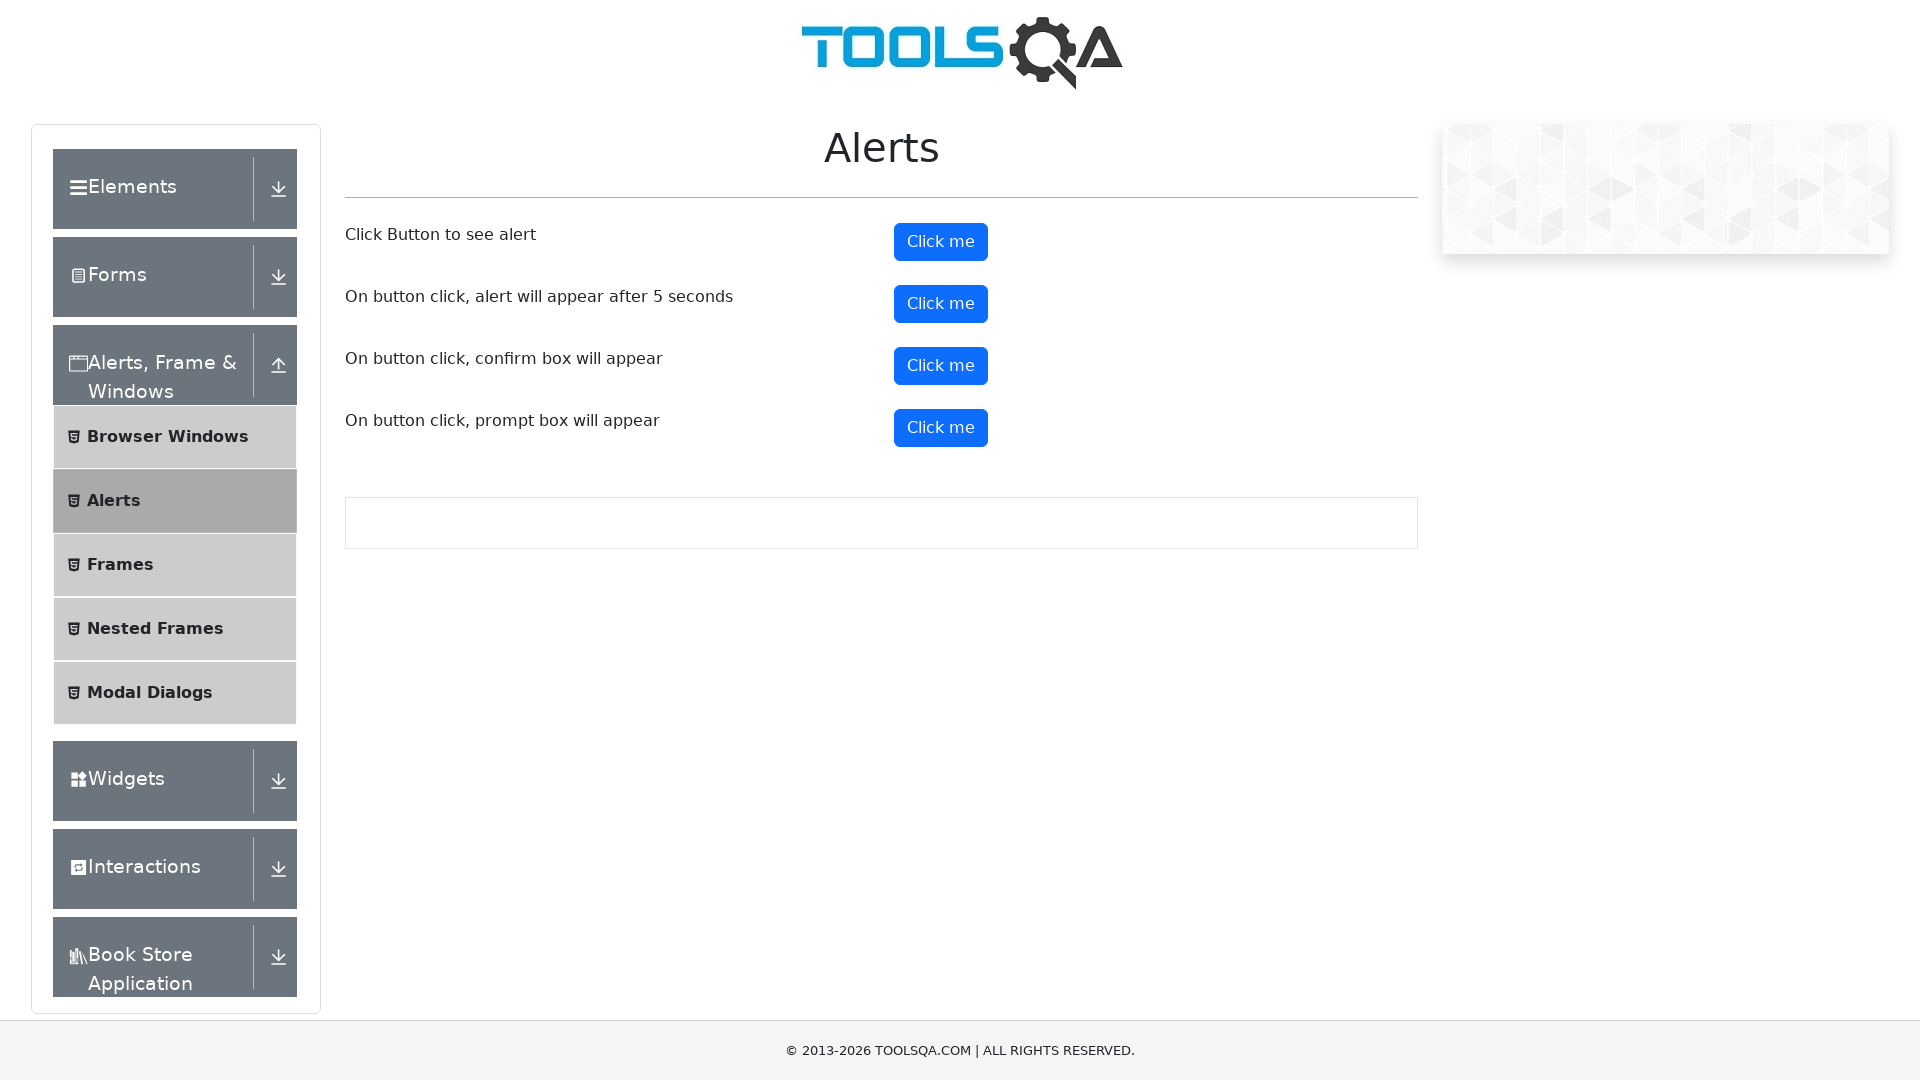

Scrolled down by 350 pixels
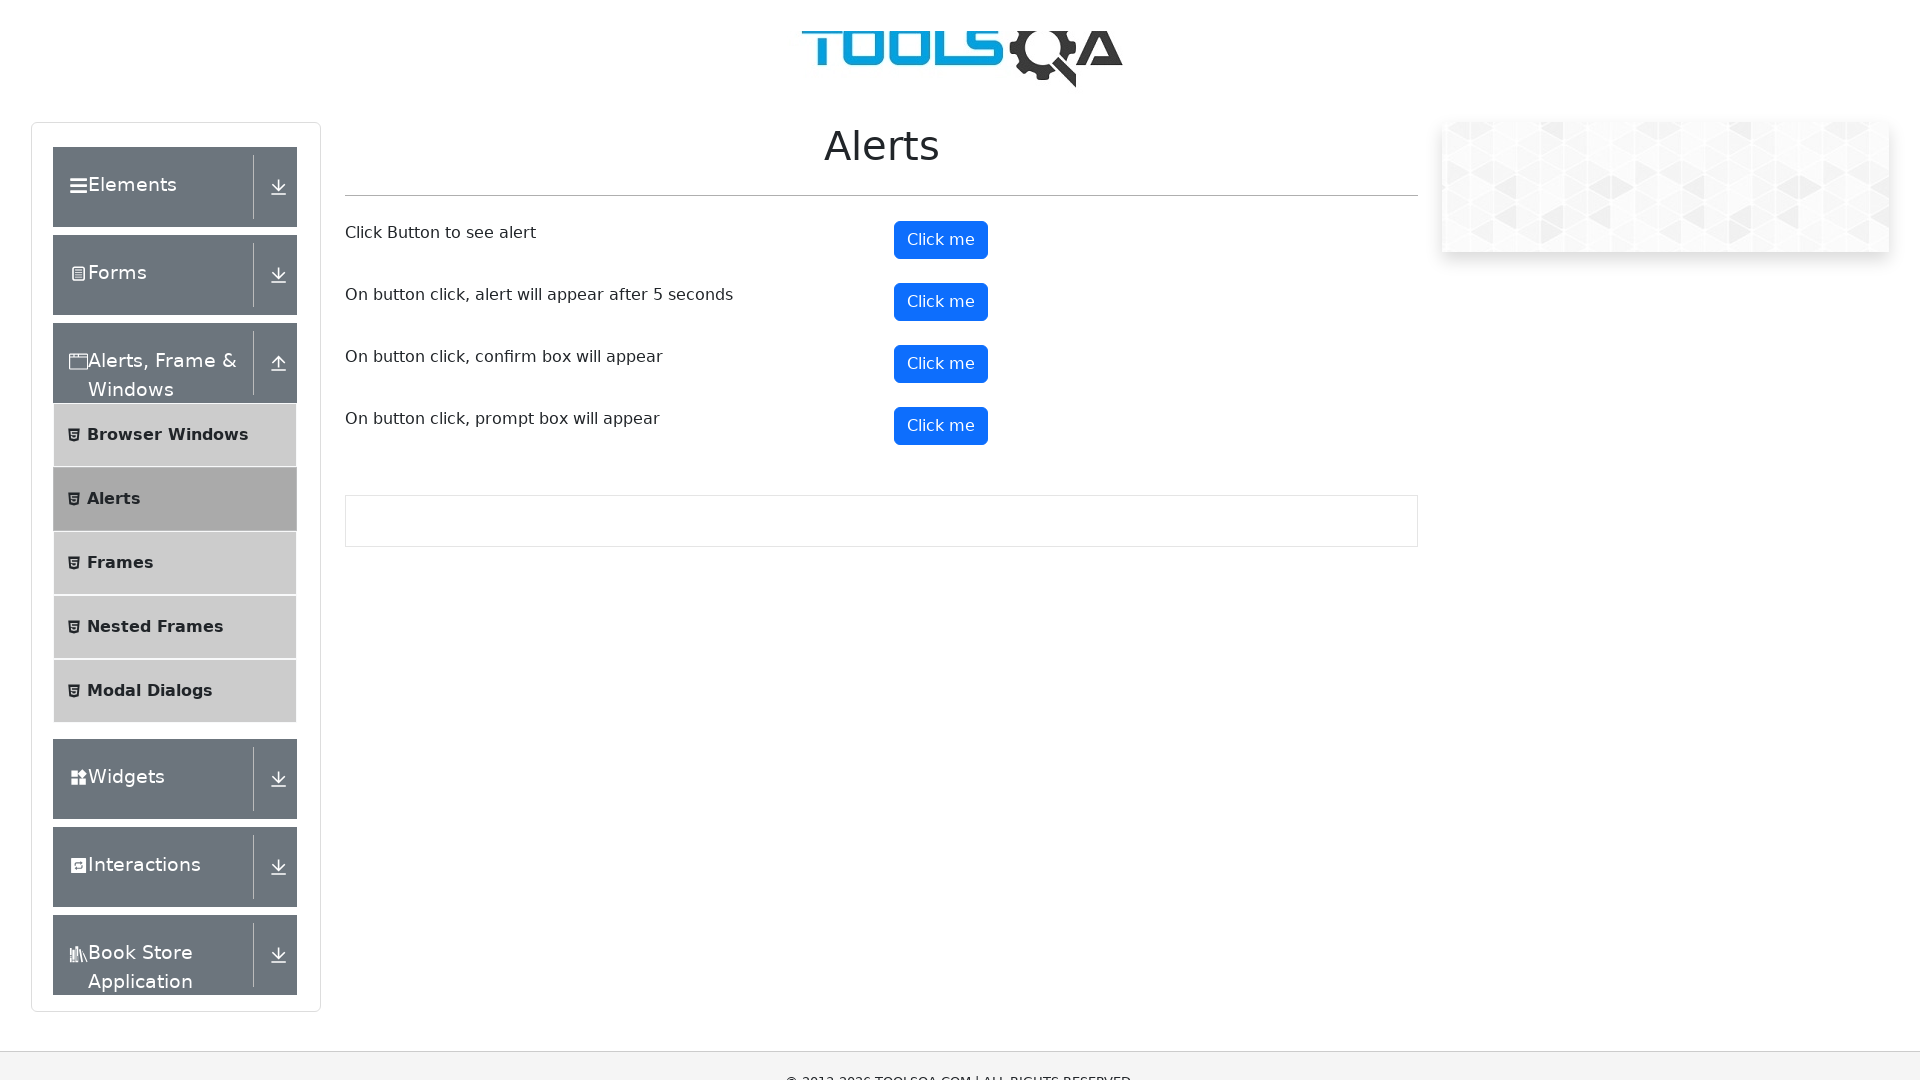

Waited 2 seconds to observe scroll down
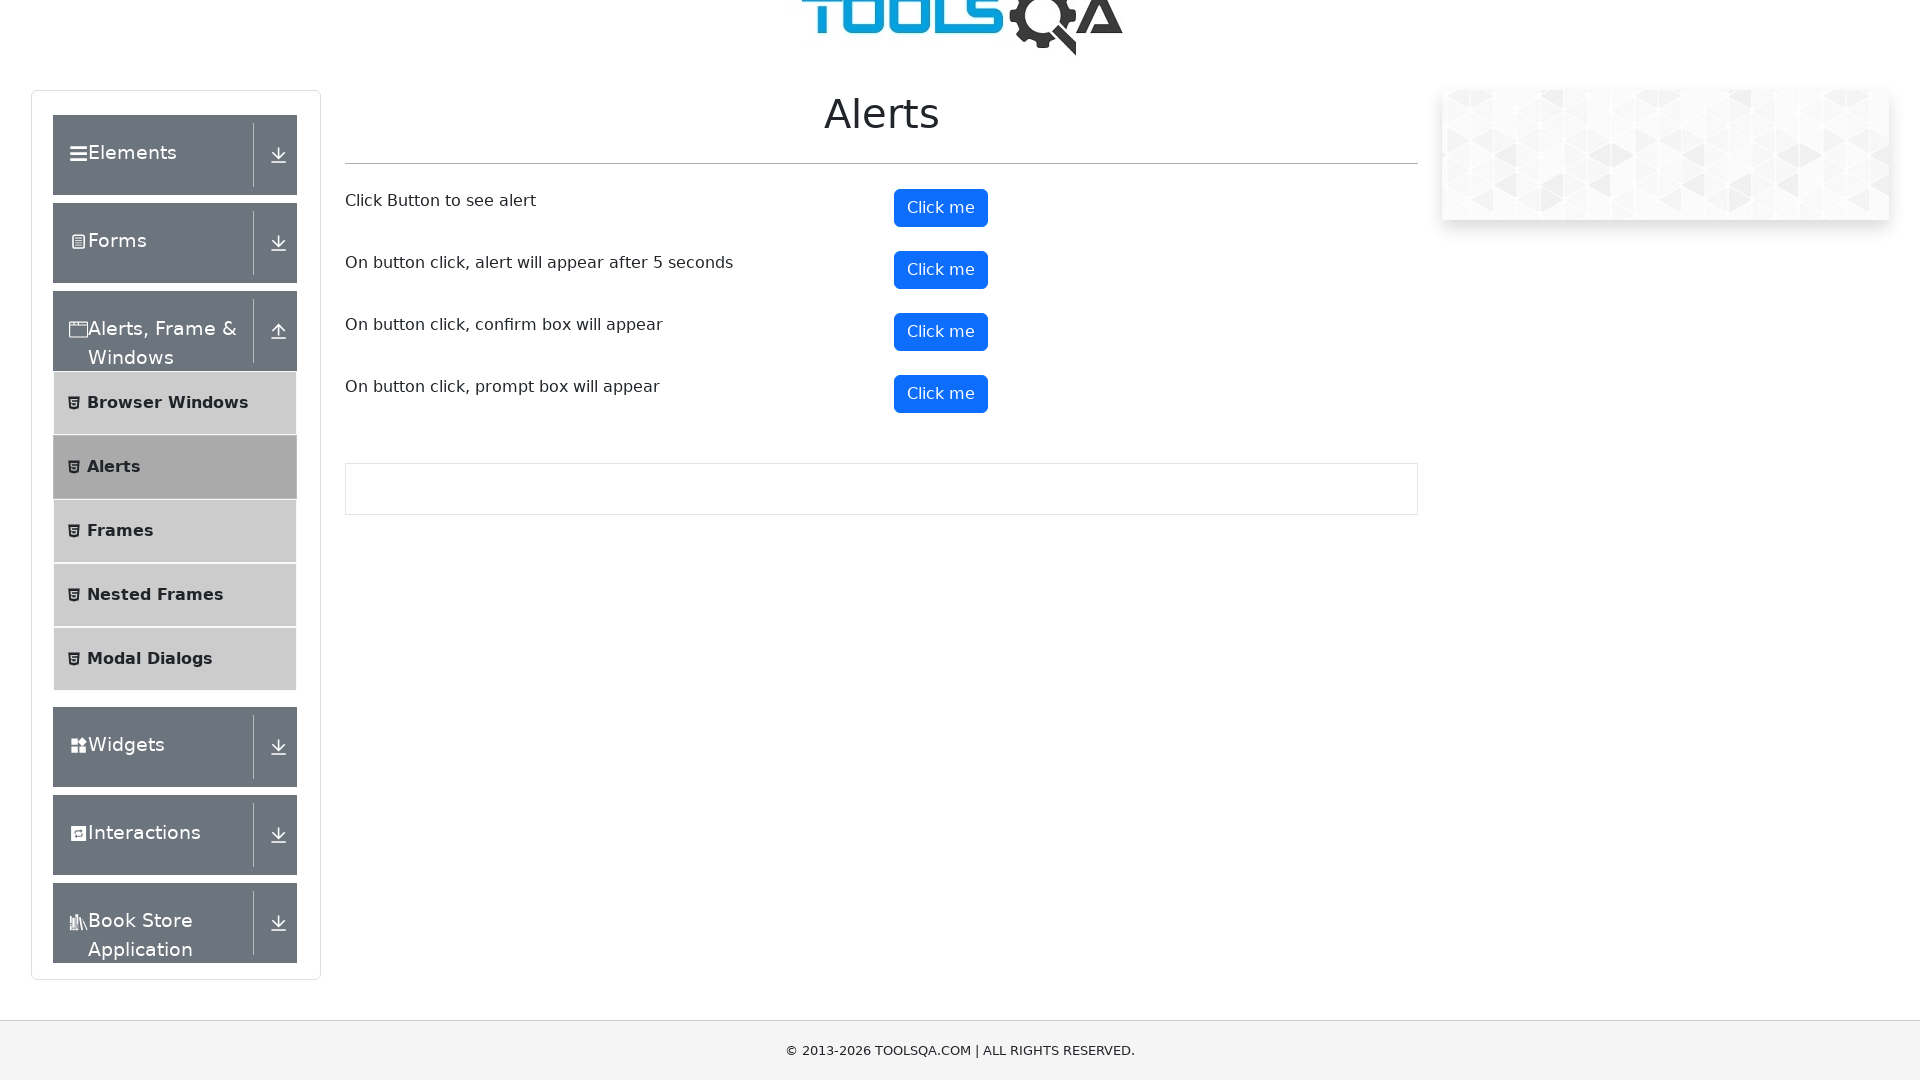

Scrolled up by 250 pixels
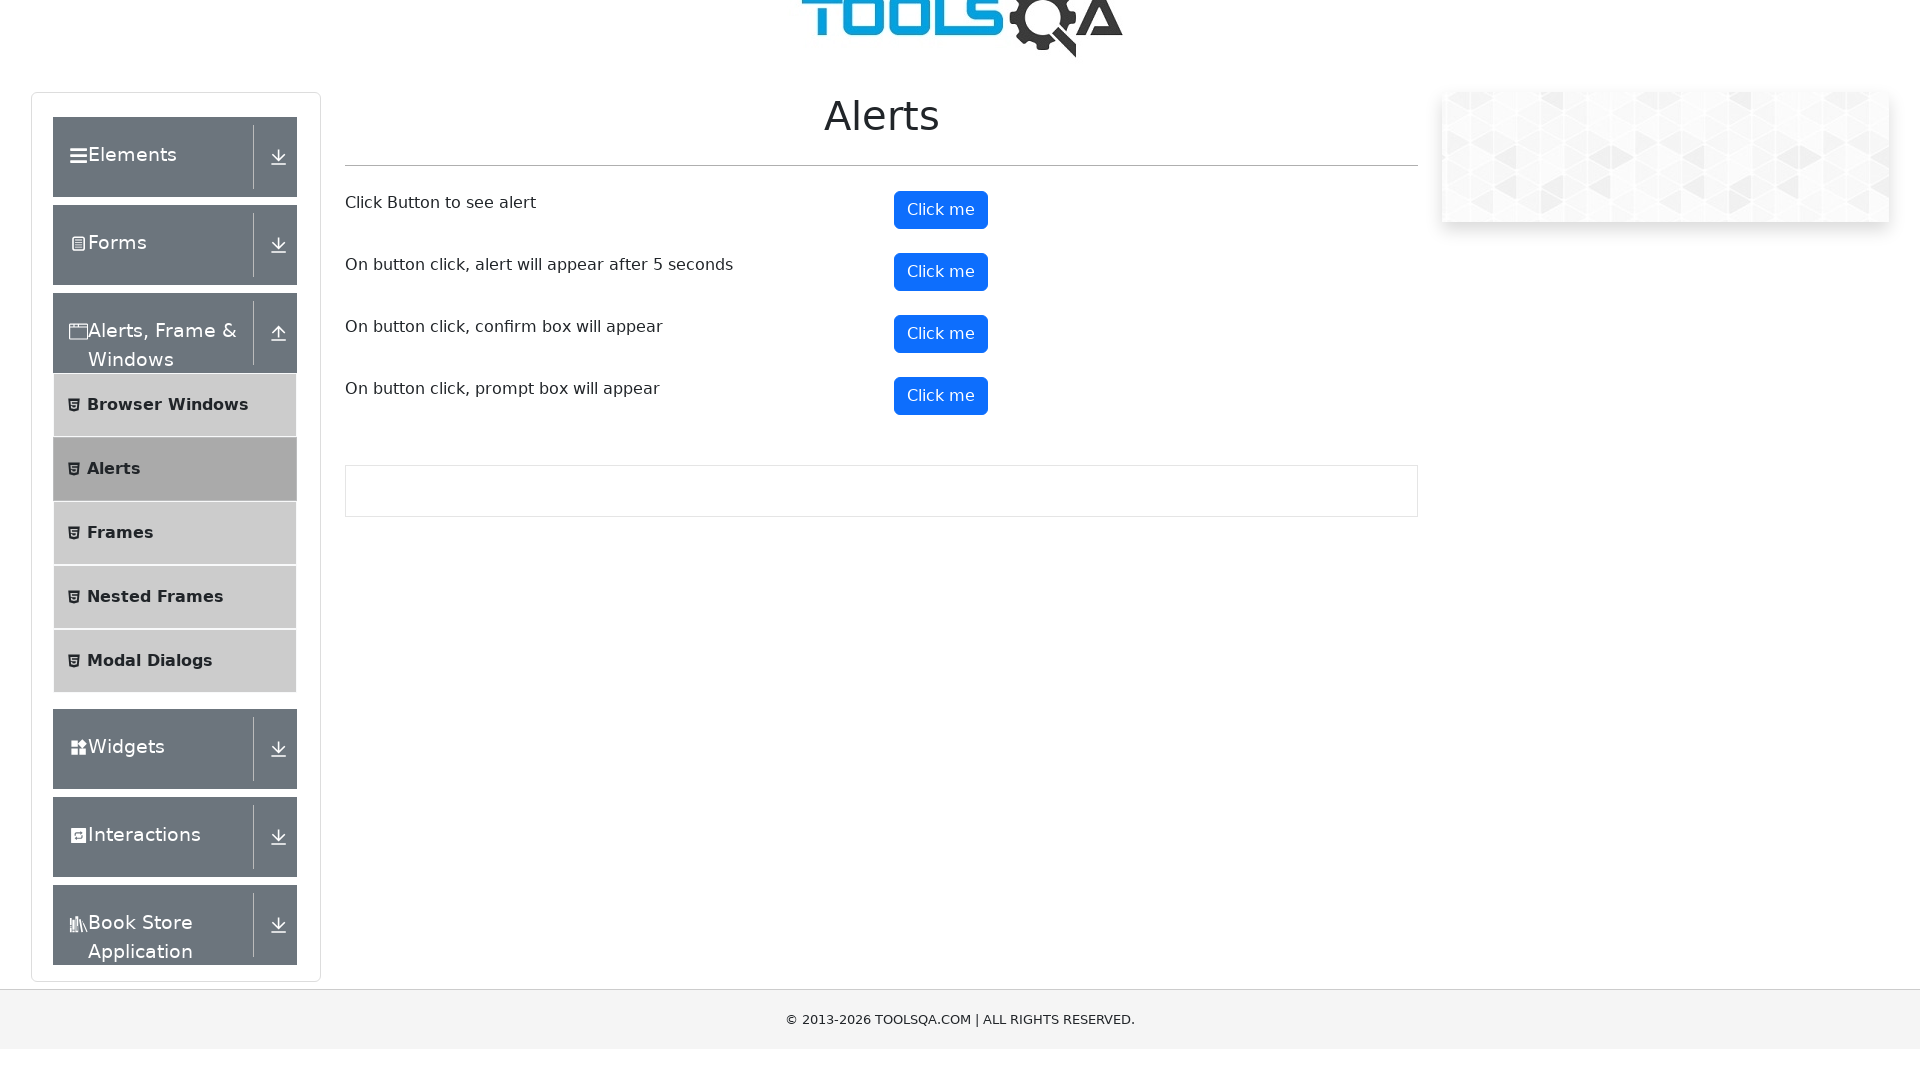

Waited 2 seconds to observe scroll up
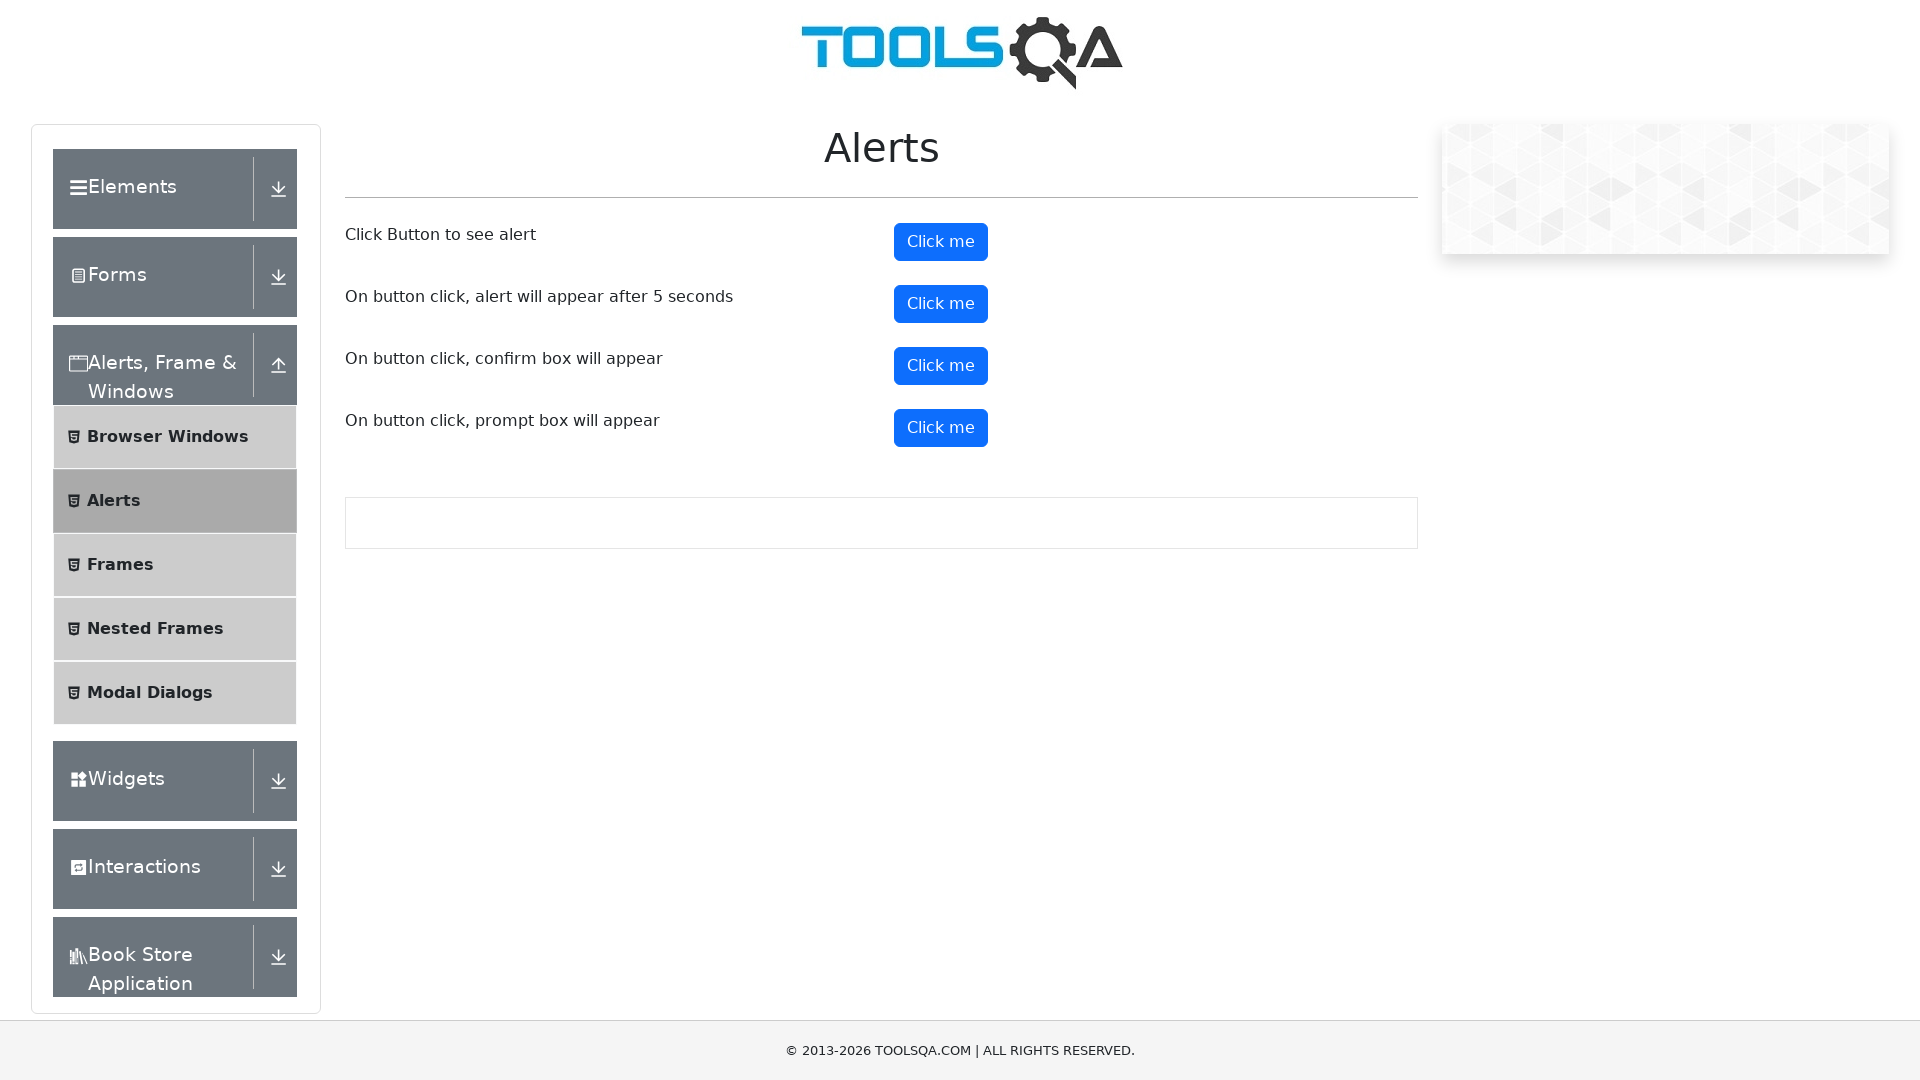

Located the prompt button element
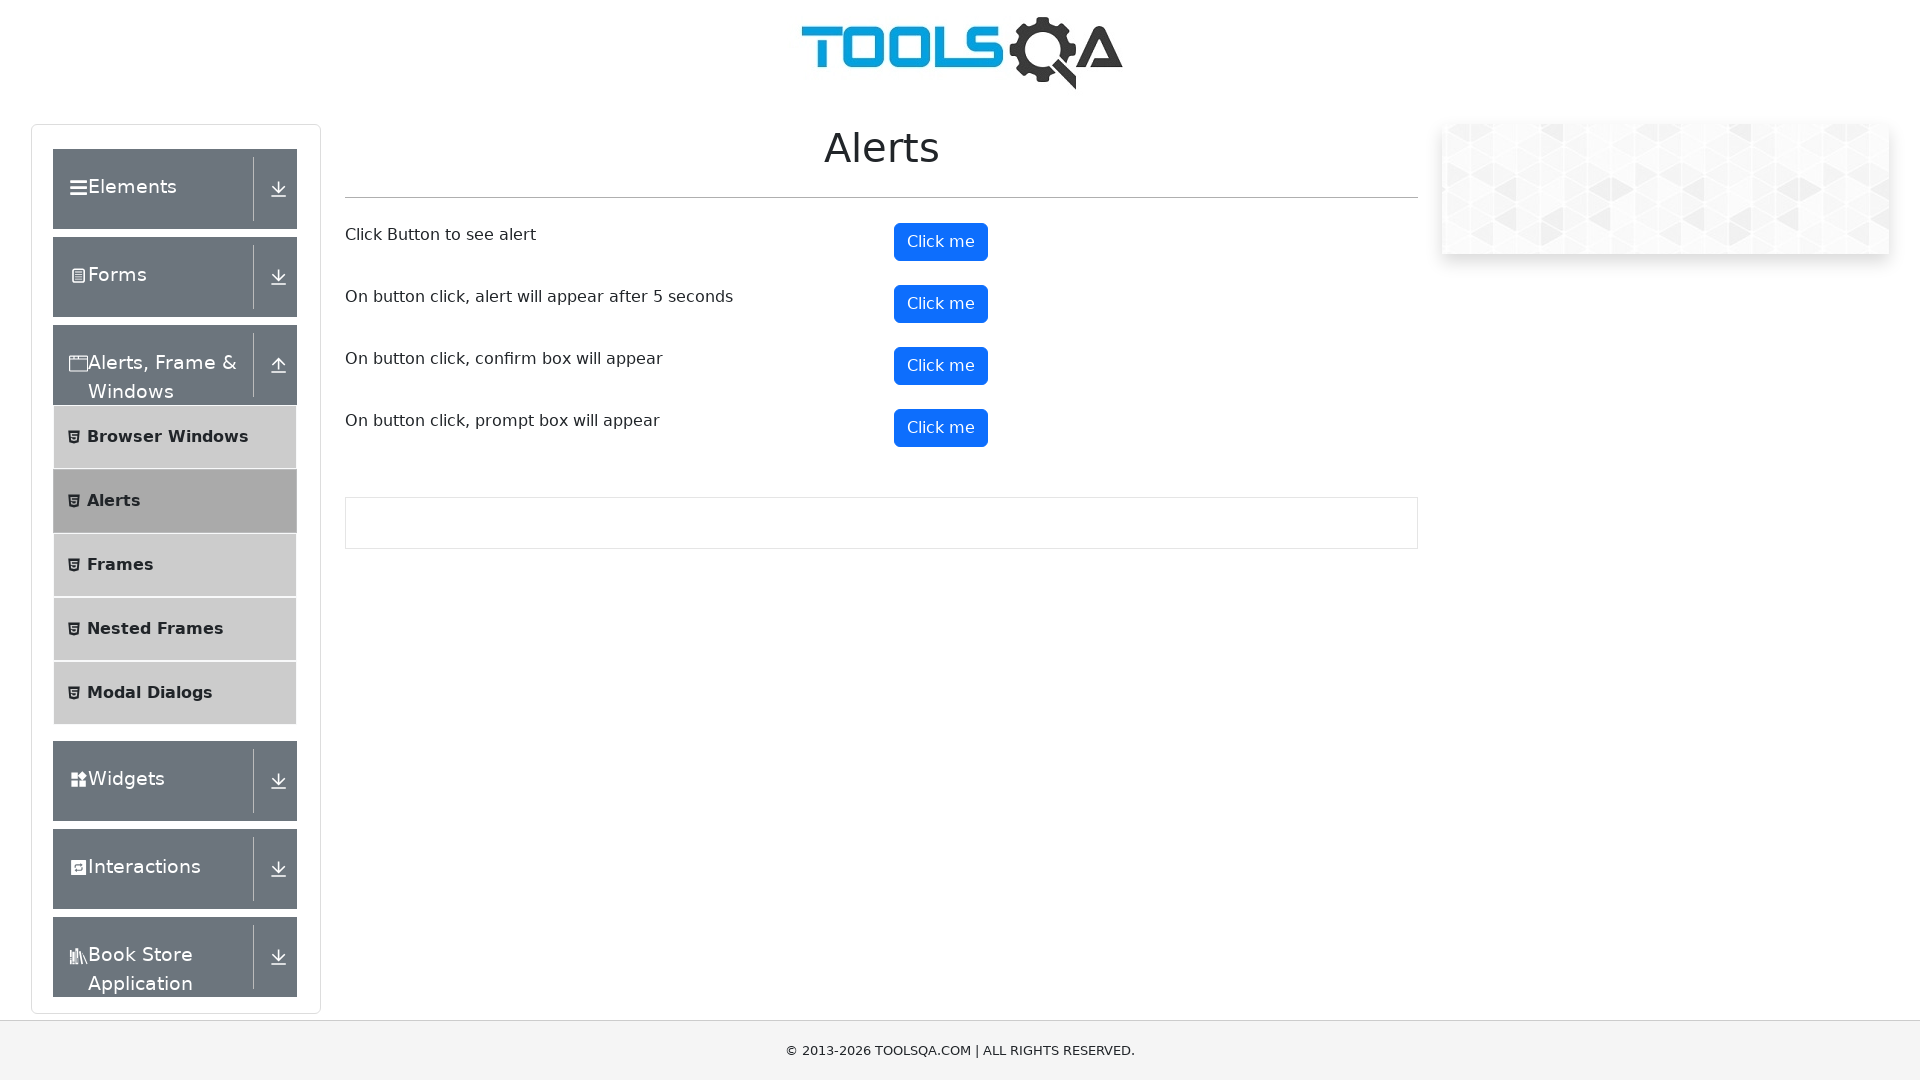

Scrolled to prompt button if needed
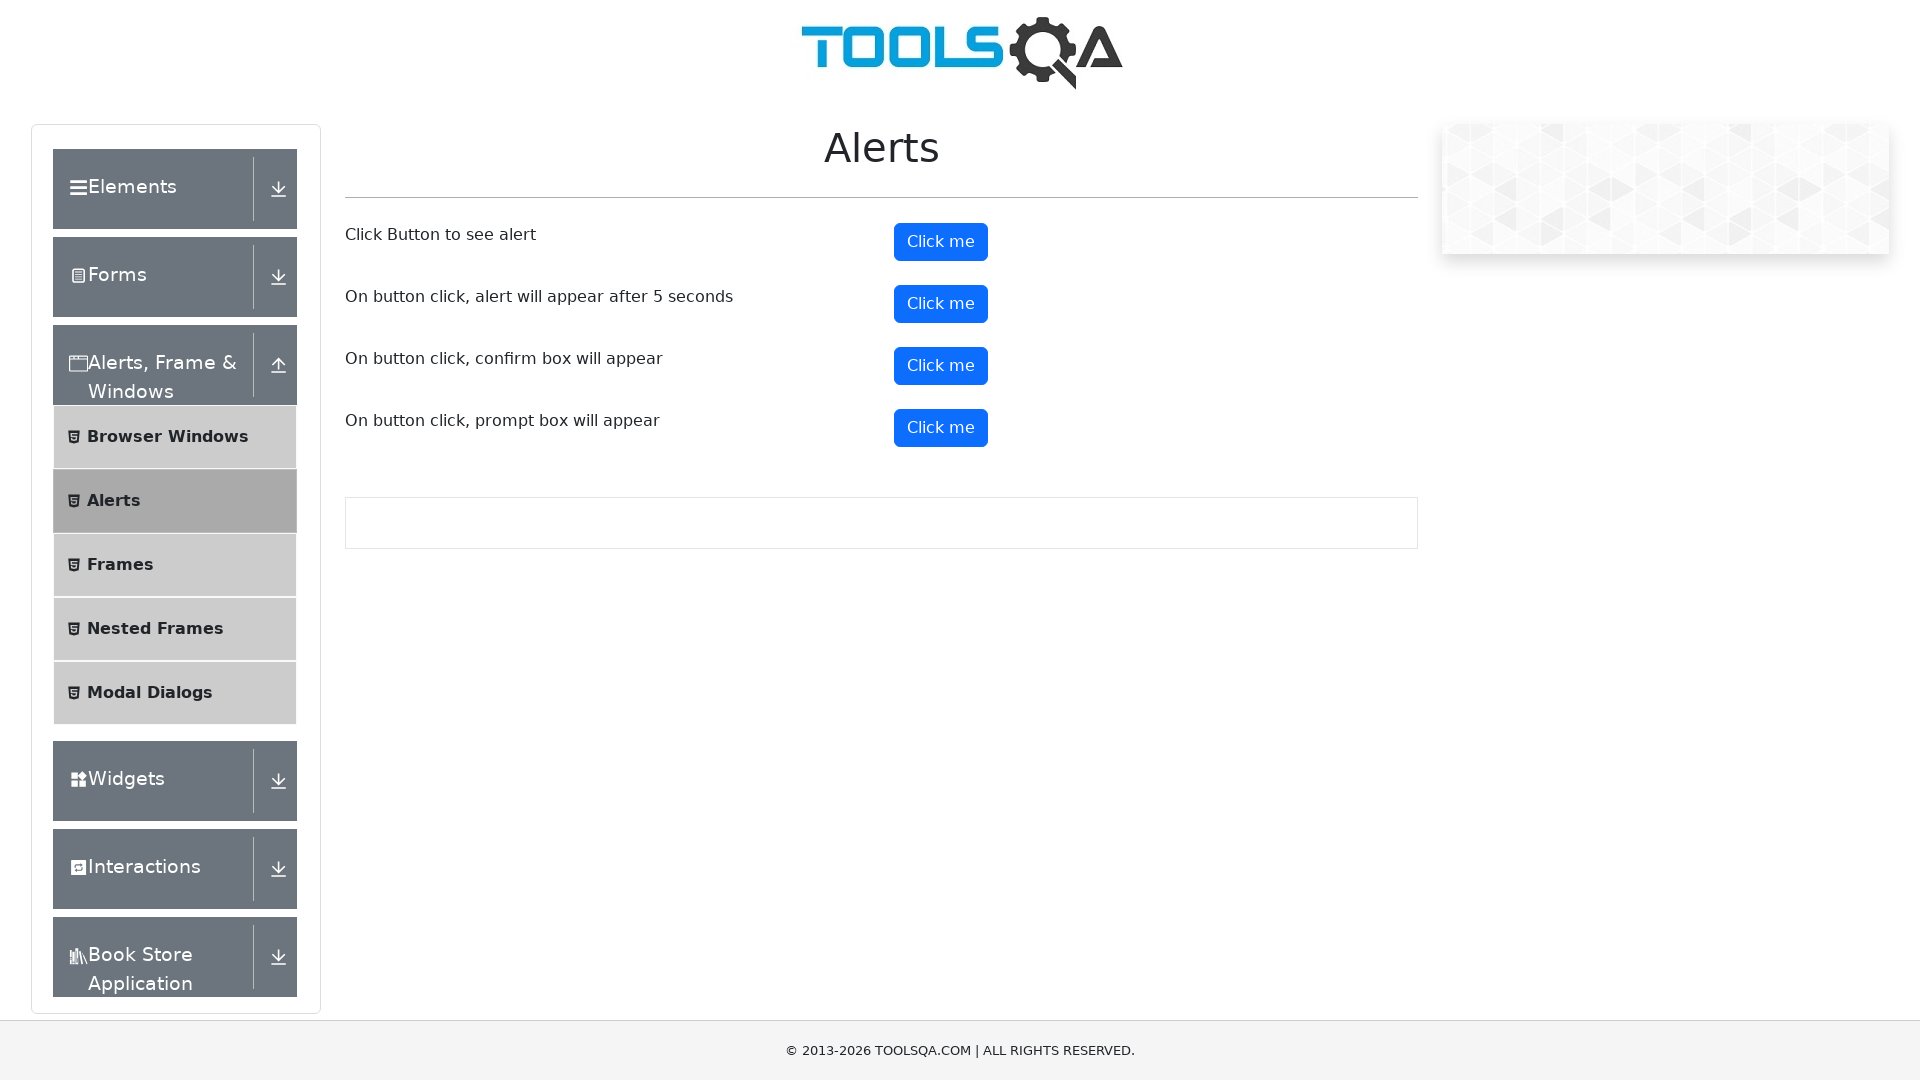

Waited 2 seconds to observe scroll to element
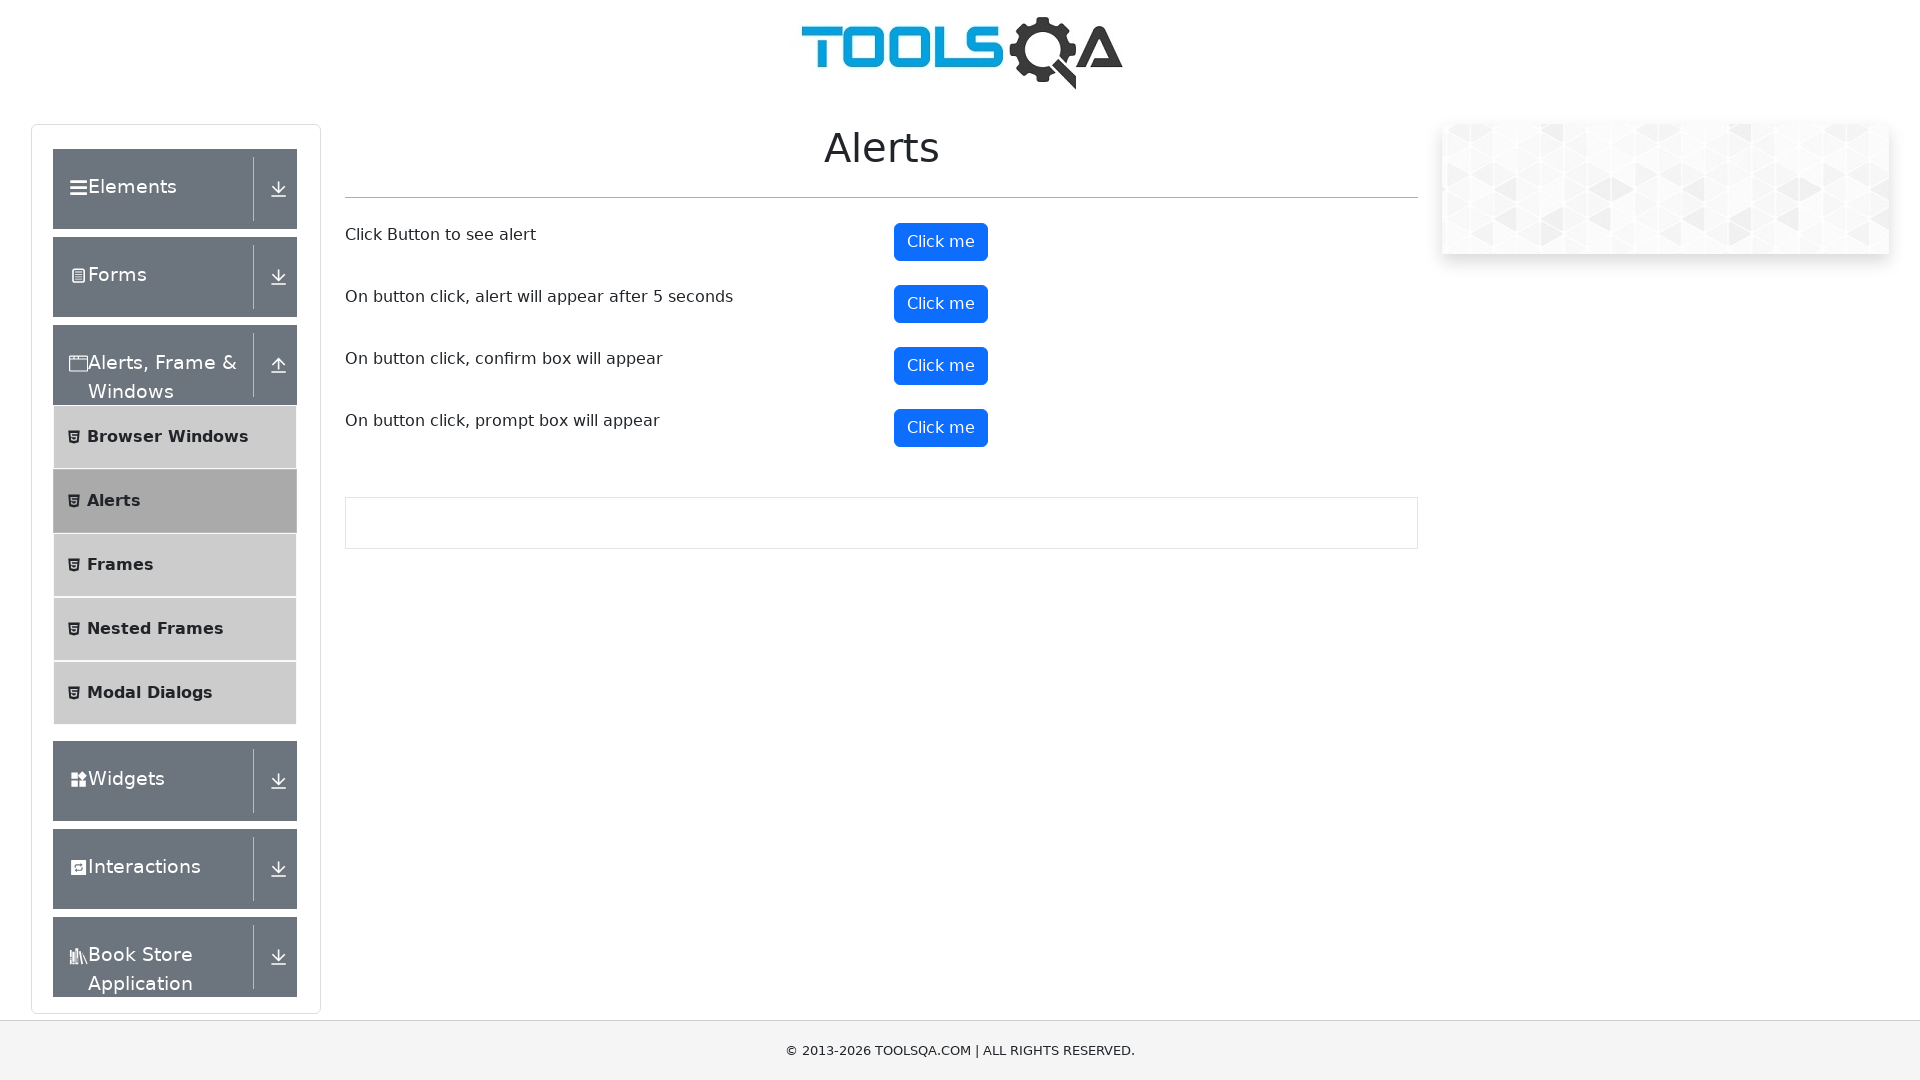

Scrolled to bottom of page
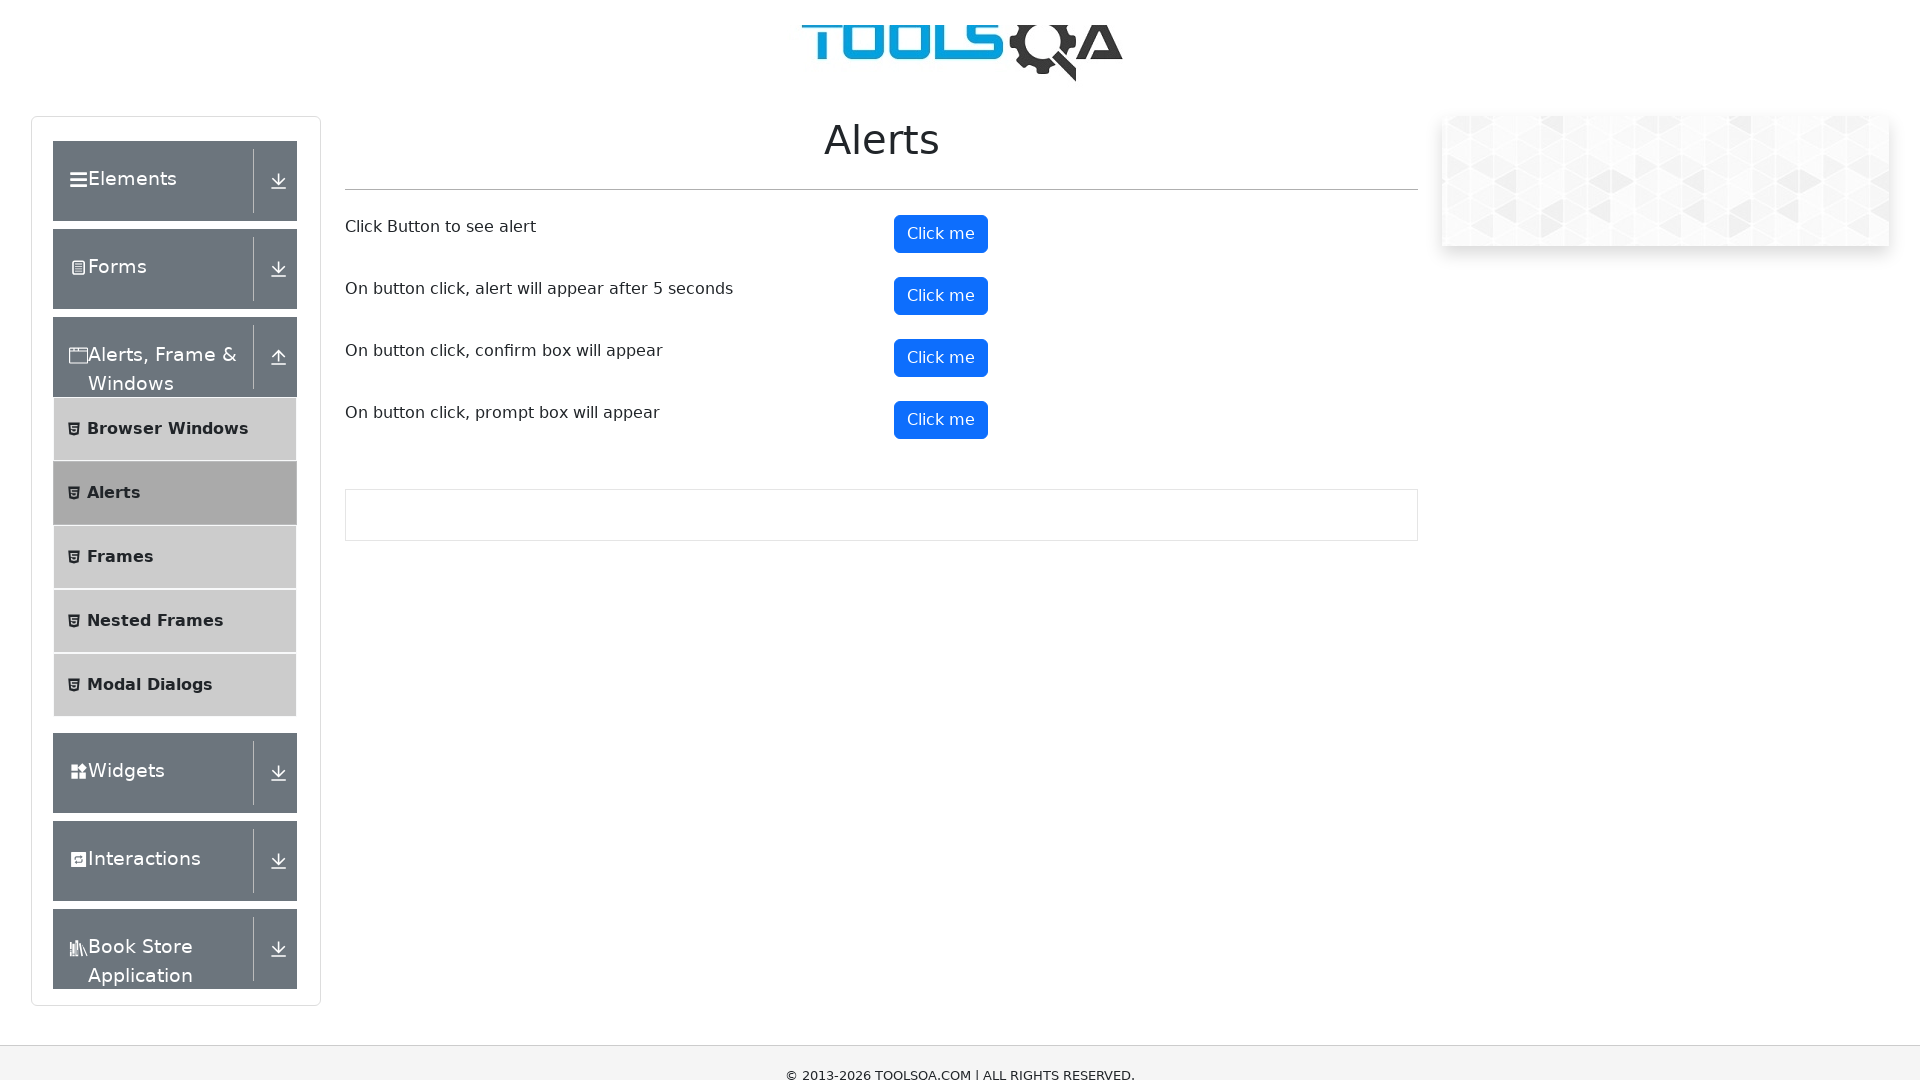

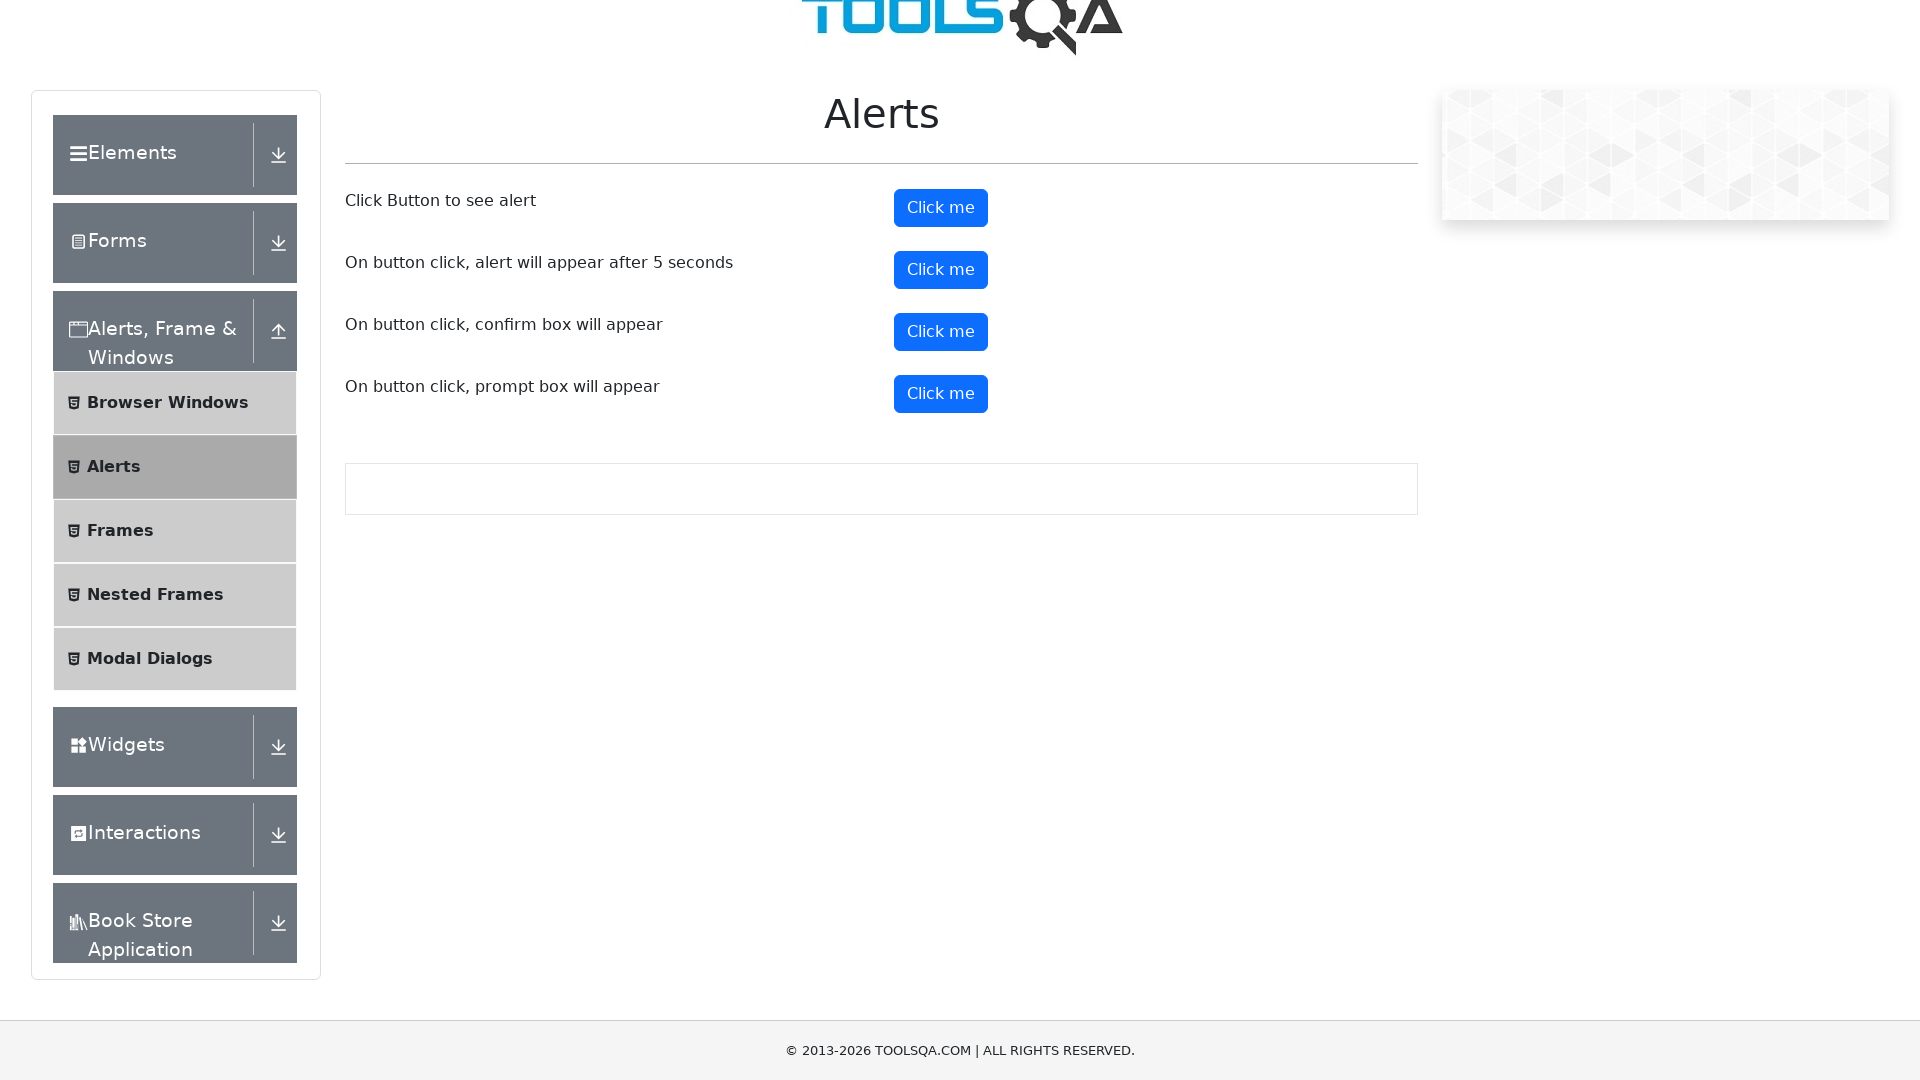